Tests removing a fan from the list correctly

Starting URL: https://davi-vert.vercel.app/index.html

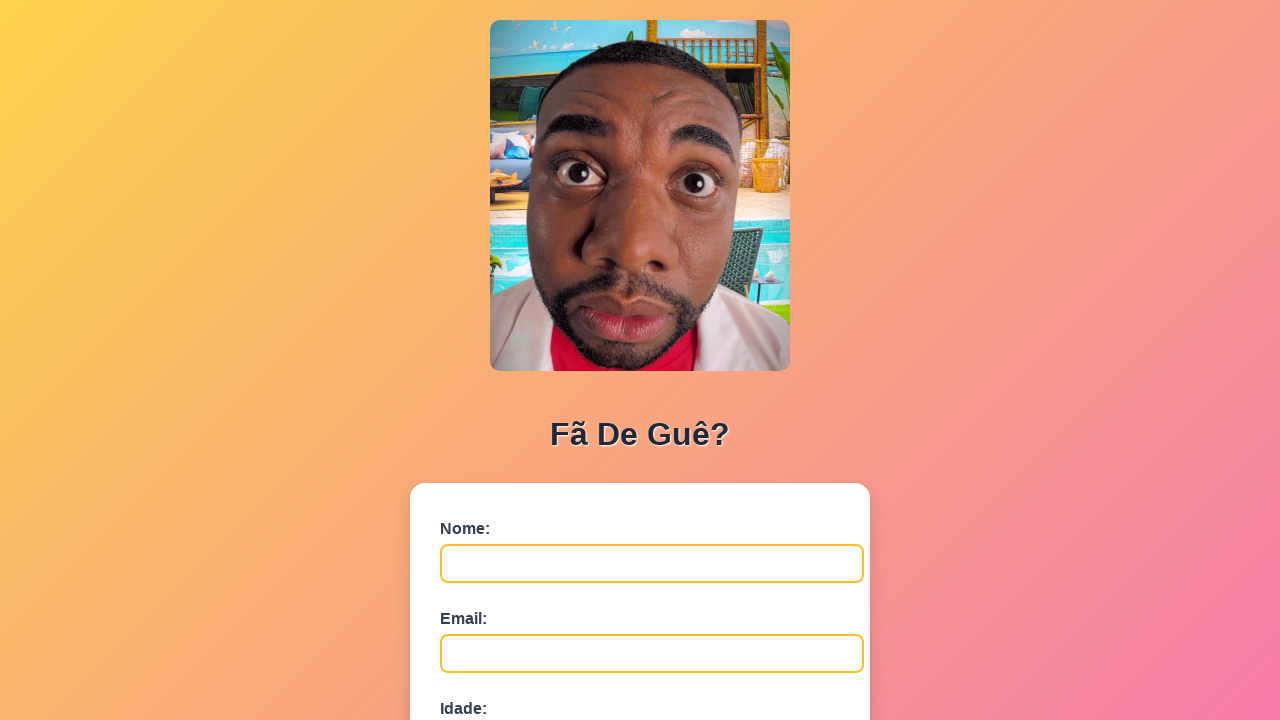

Cleared localStorage
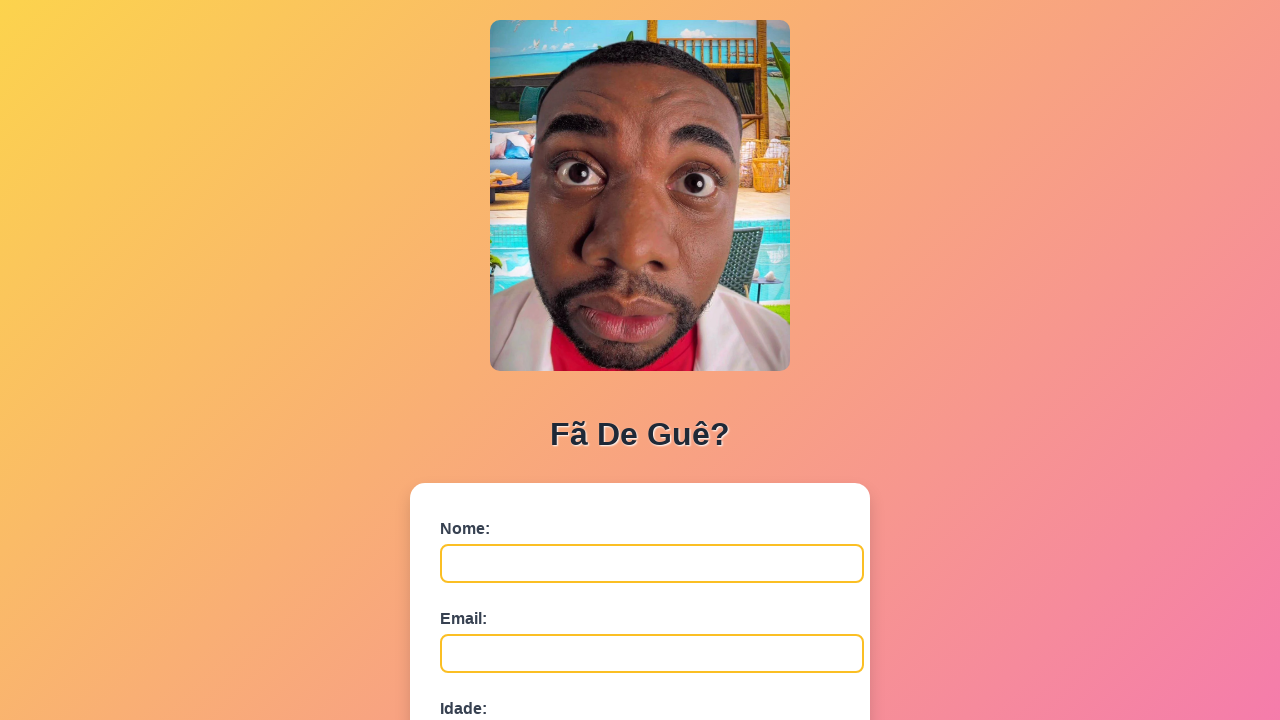

Filled name field with 'Isabela Freitas Lopes' on #nome
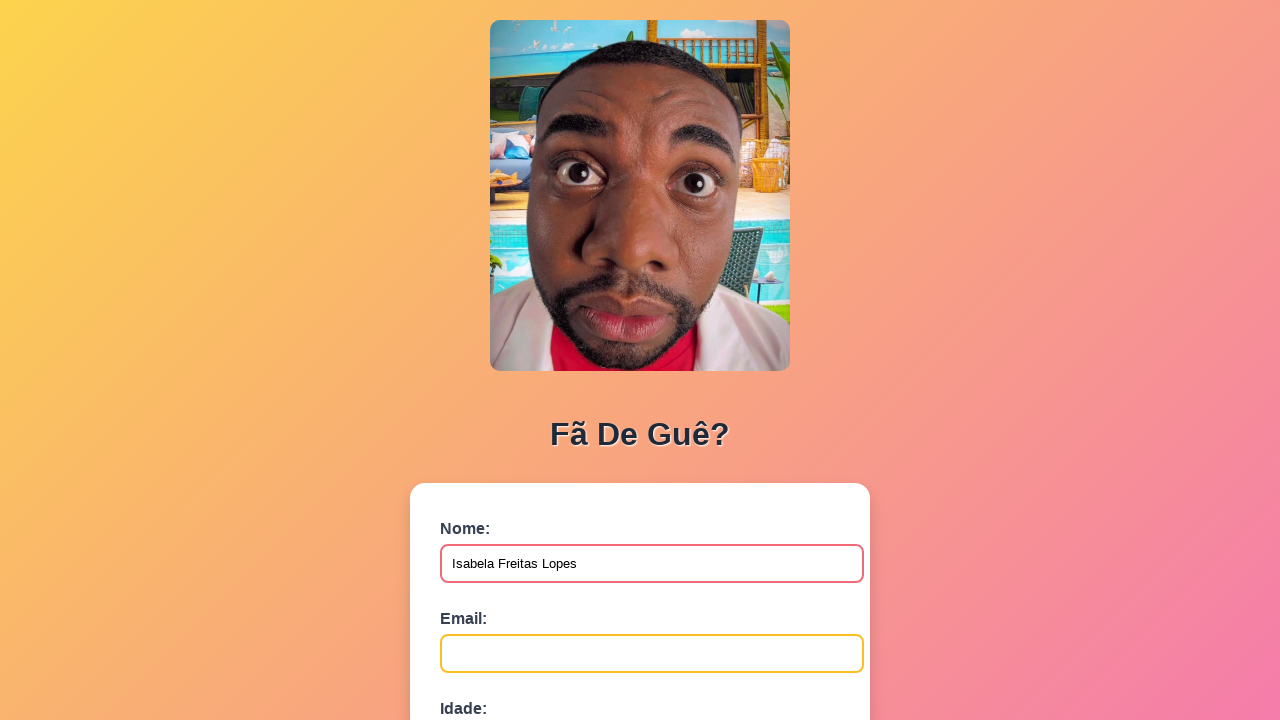

Filled email field with 'isabela.lopes@example.com' on #email
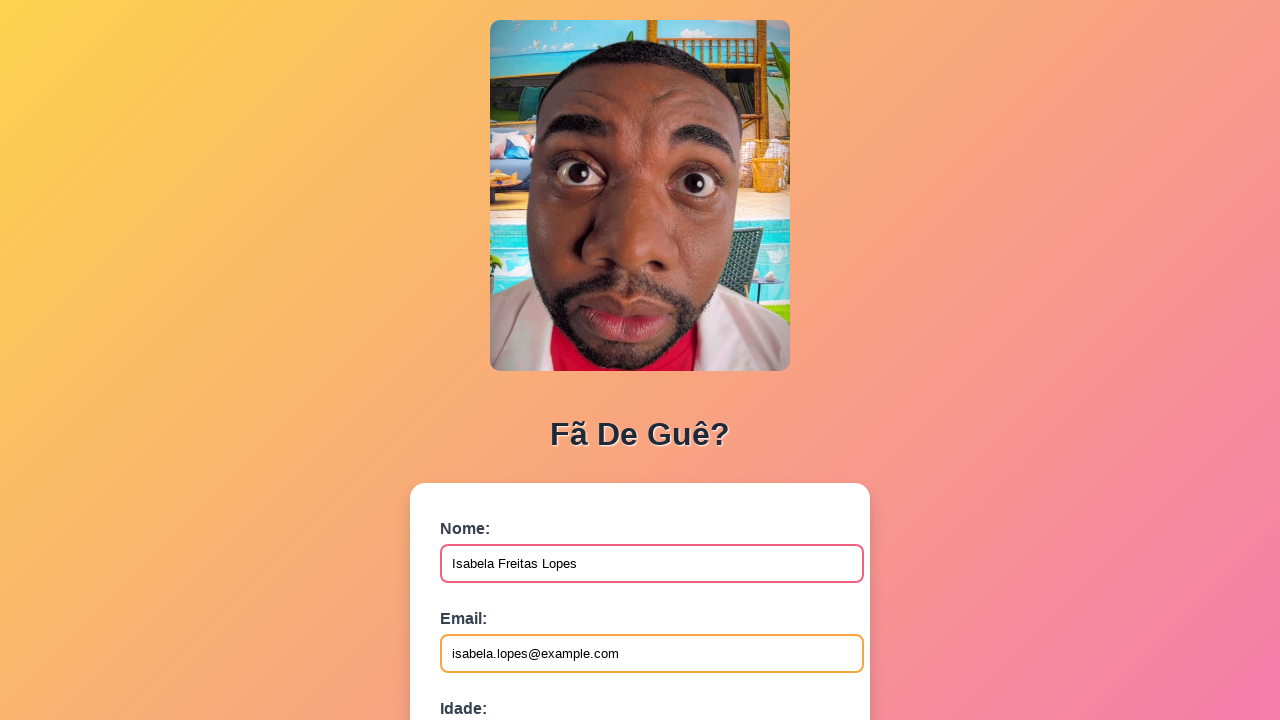

Filled age field with '27' on #idade
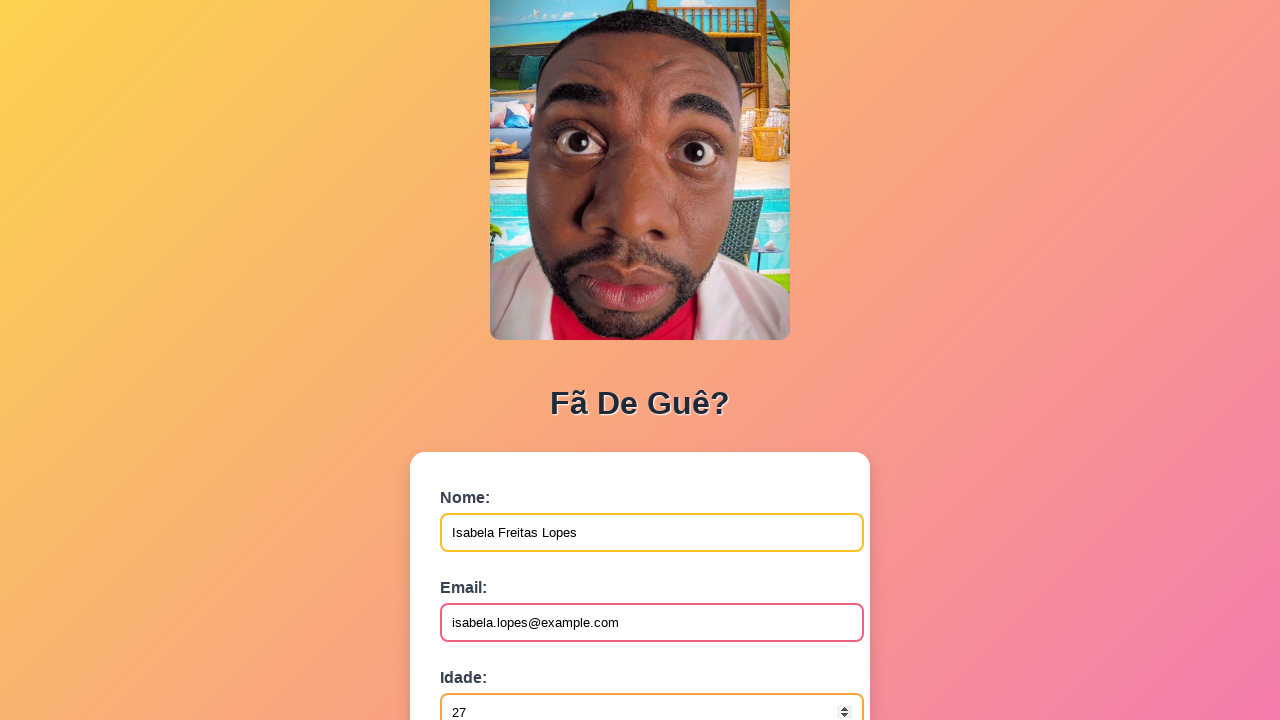

Clicked submit button to register fan at (490, 569) on button[type='submit']
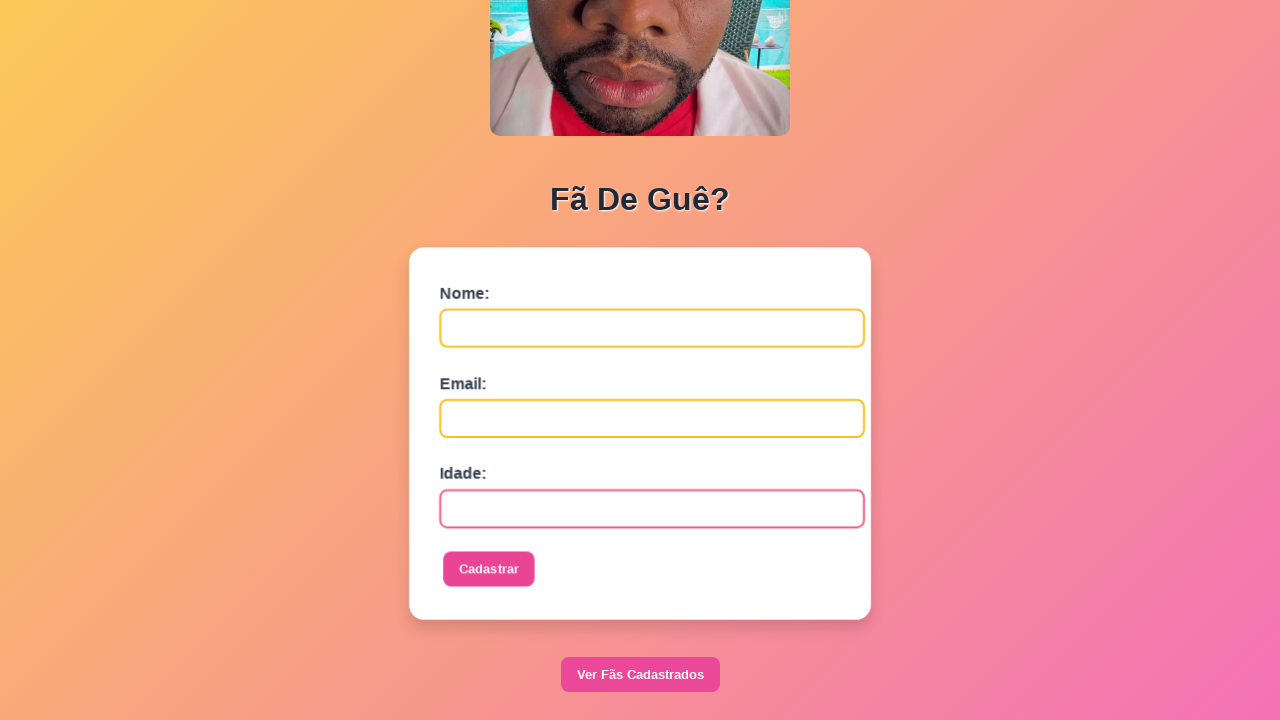

Set up dialog handler to accept registration alert
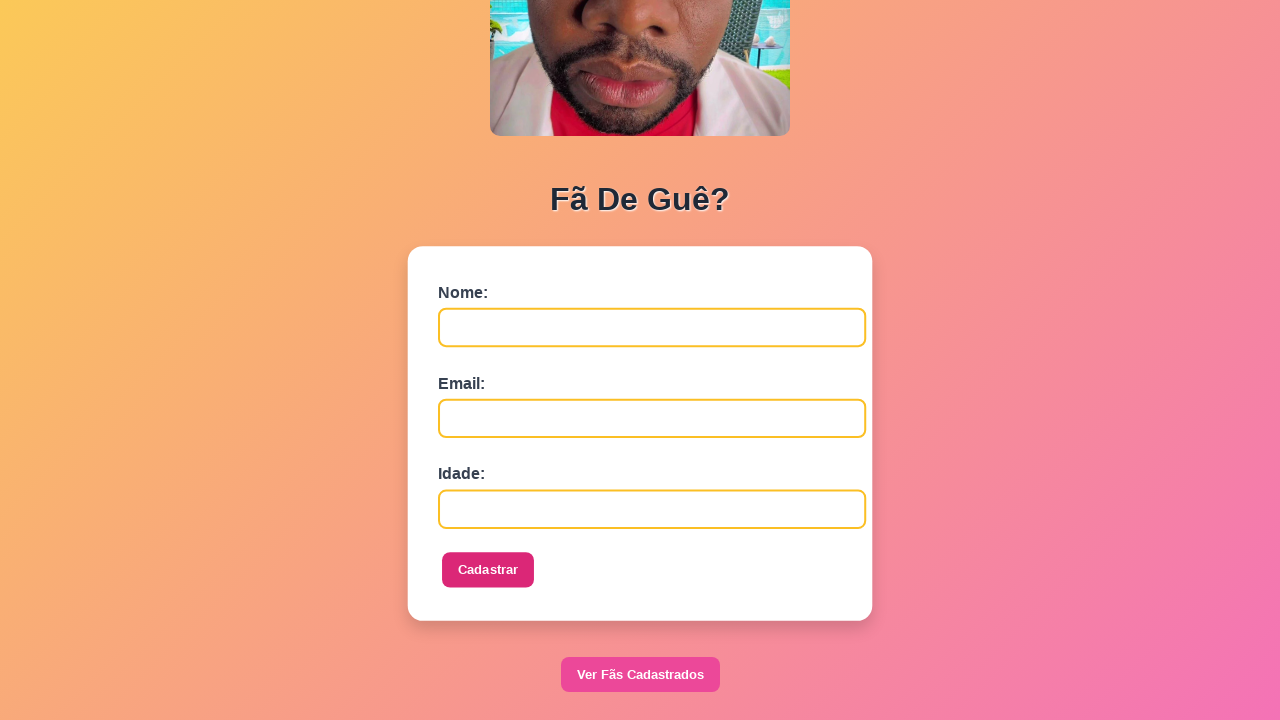

Navigated to fan list page
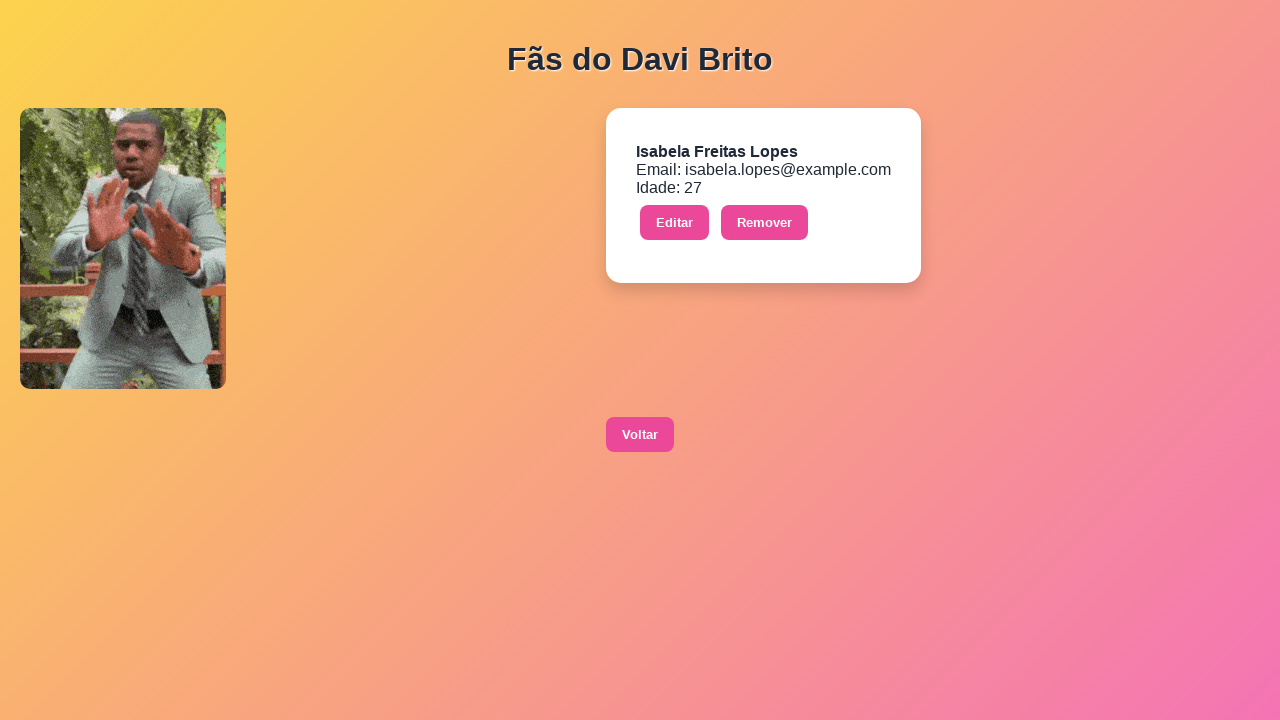

Clicked remove button to delete fan from list at (764, 223) on xpath=//button[contains(text(),'Remover')]
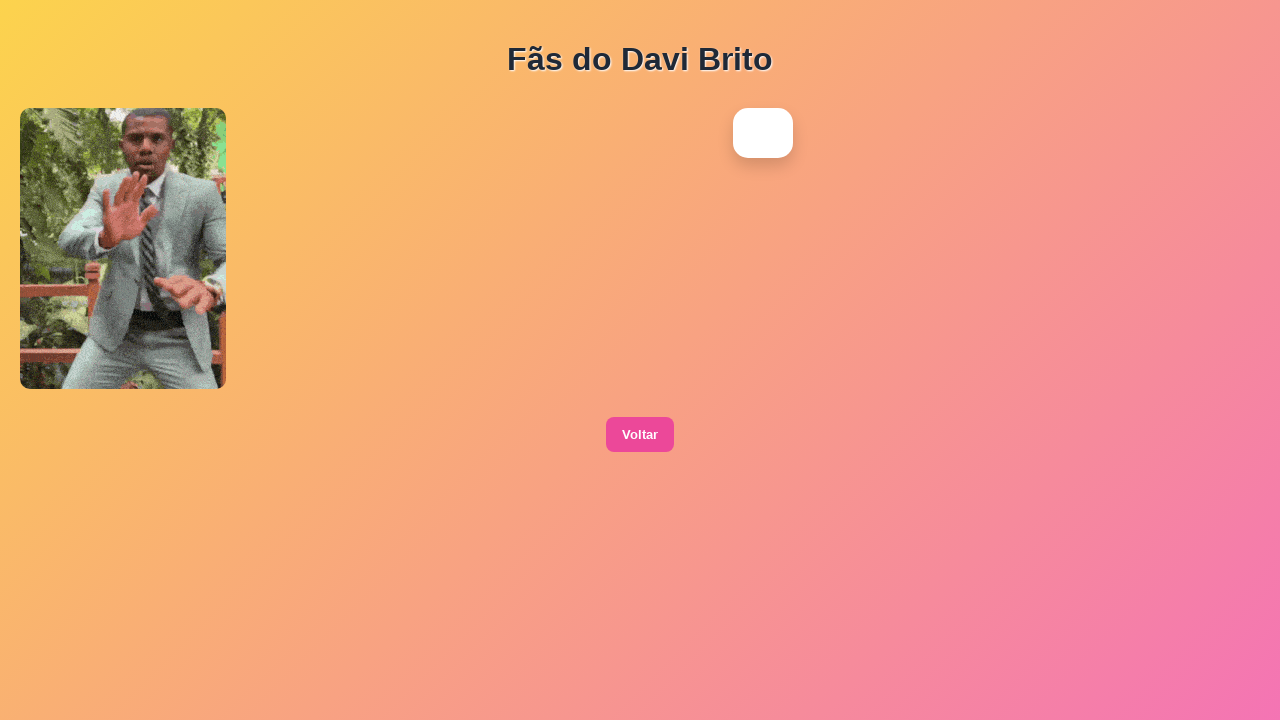

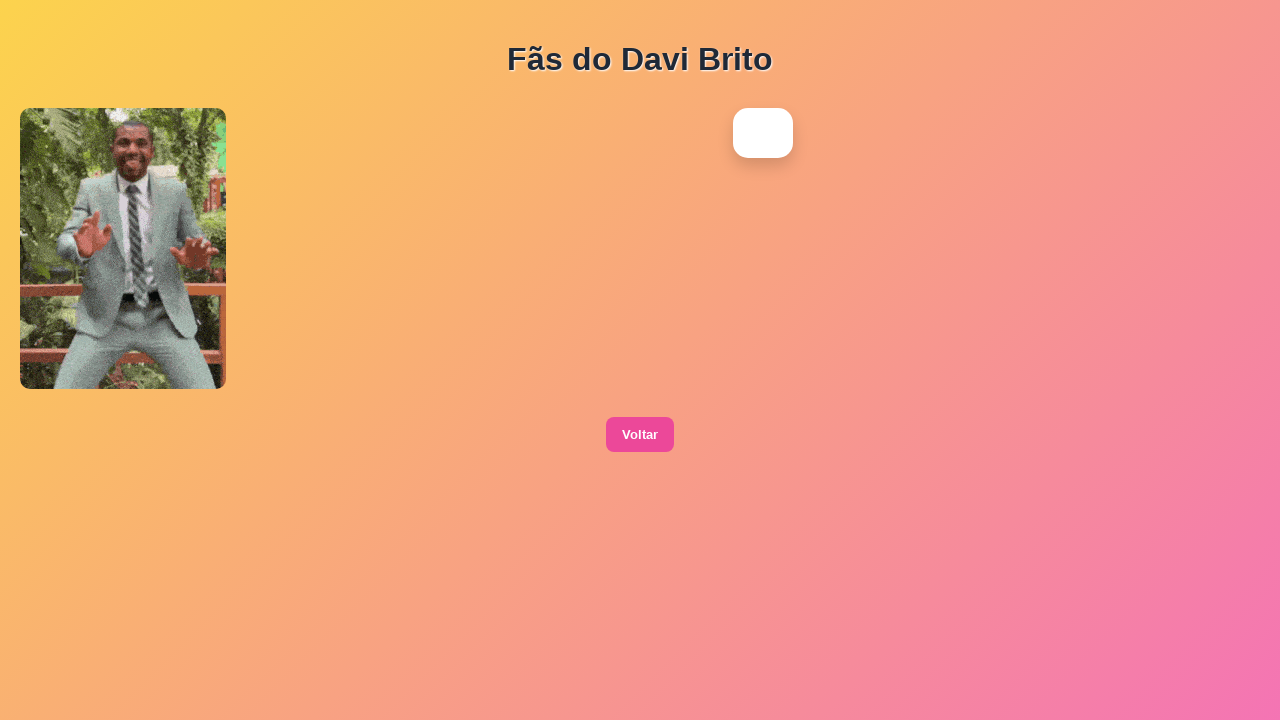